Tests scoped element finding by locating links within a footer section, then opens multiple links from a specific column in new tabs and switches between them to verify they load correctly.

Starting URL: http://qaclickacademy.com/practice.php

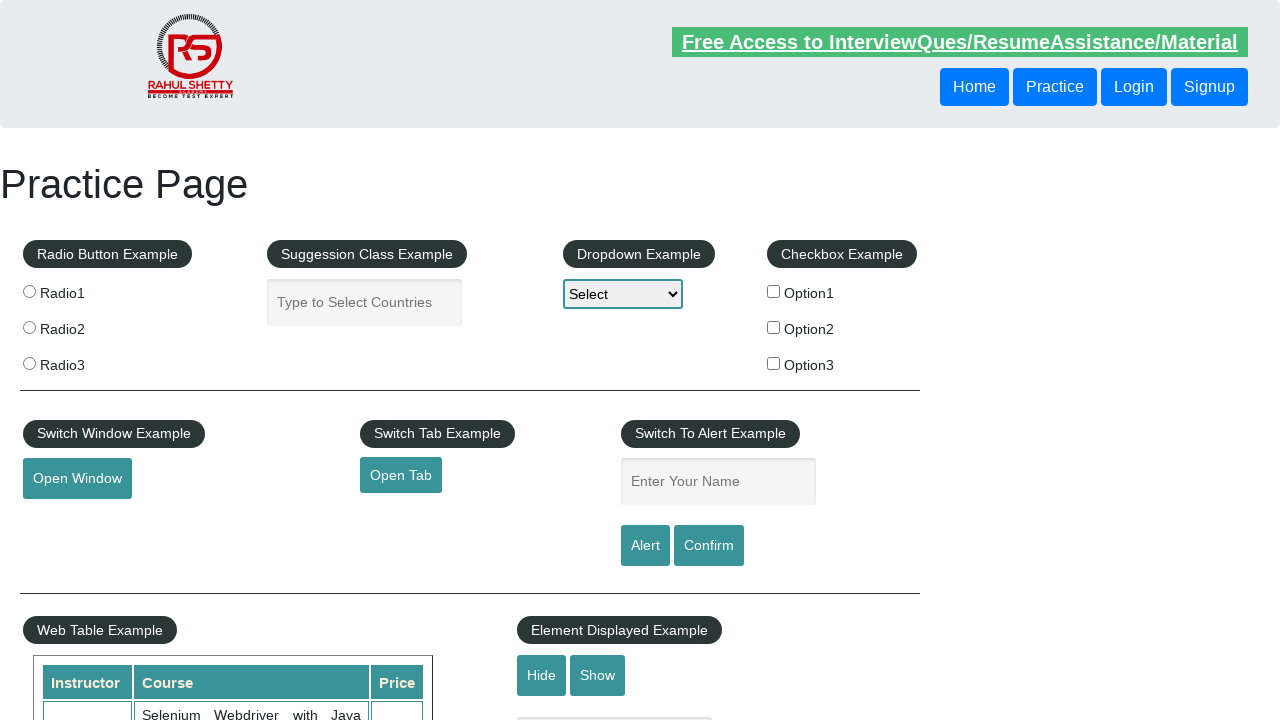

Waited for footer section (#gf-BIG) to load
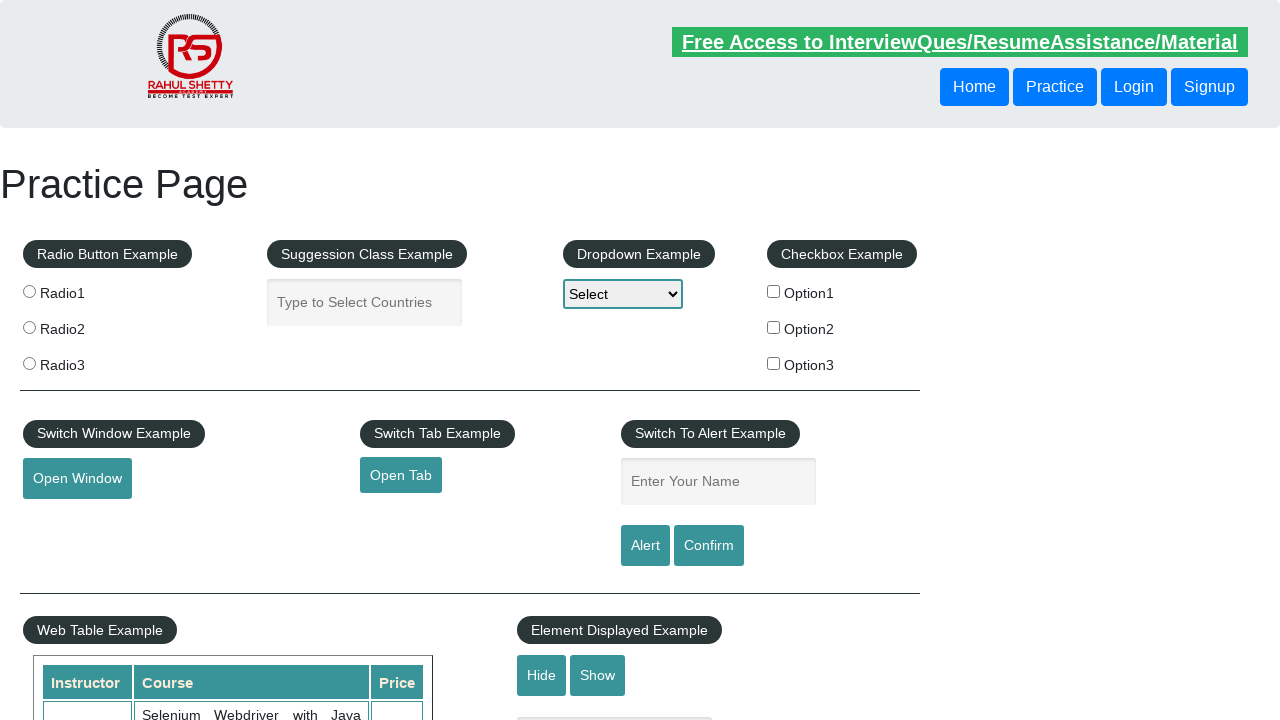

Located footer element (#gf-BIG)
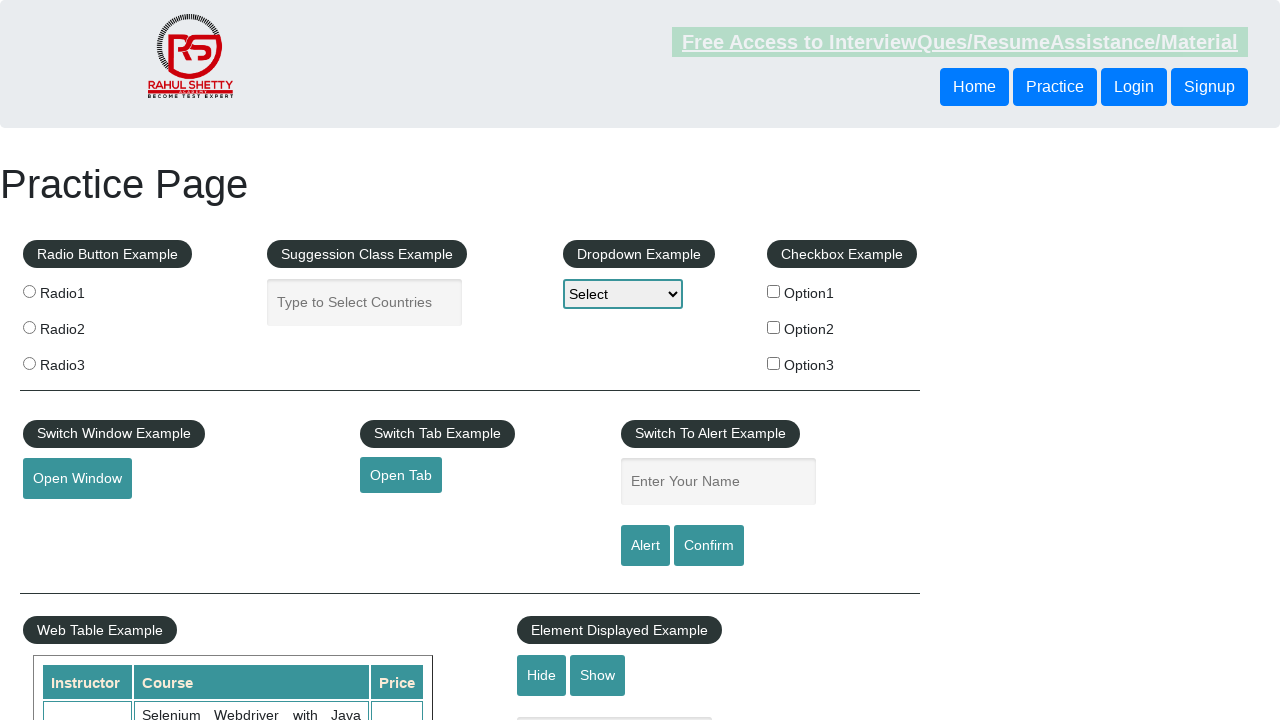

Located first column of links in footer table
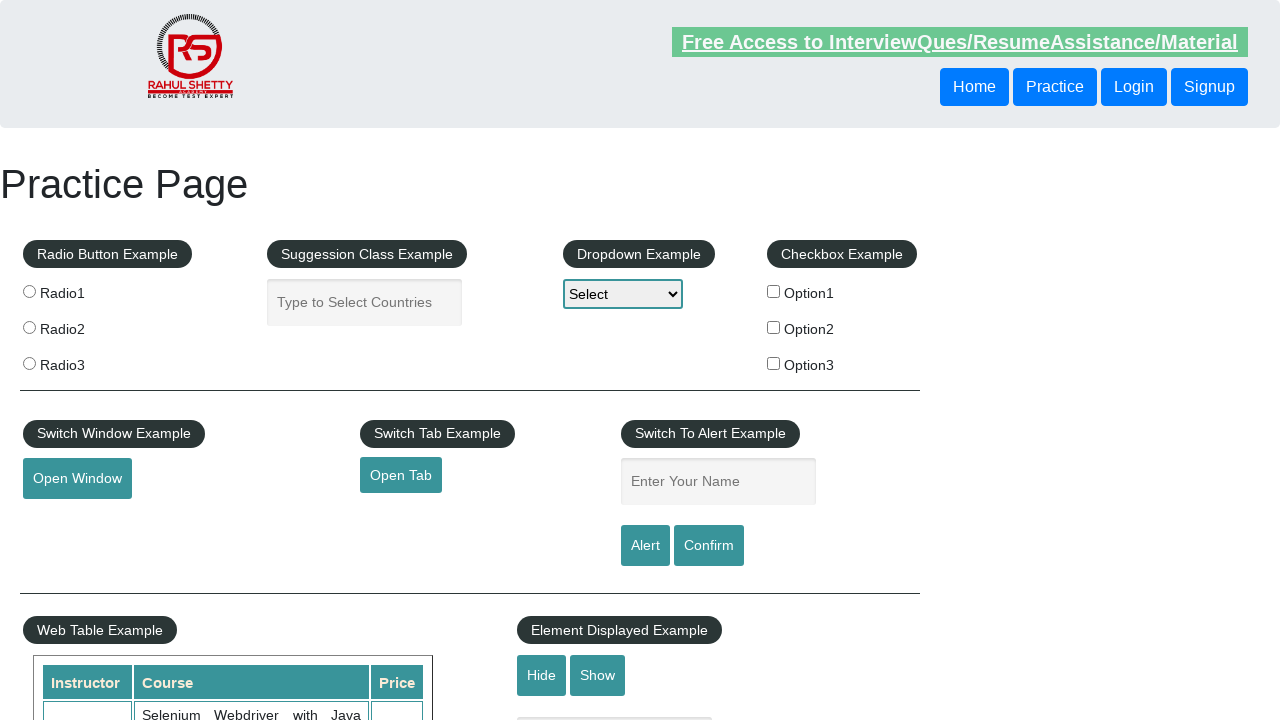

Found 5 links in the first footer column
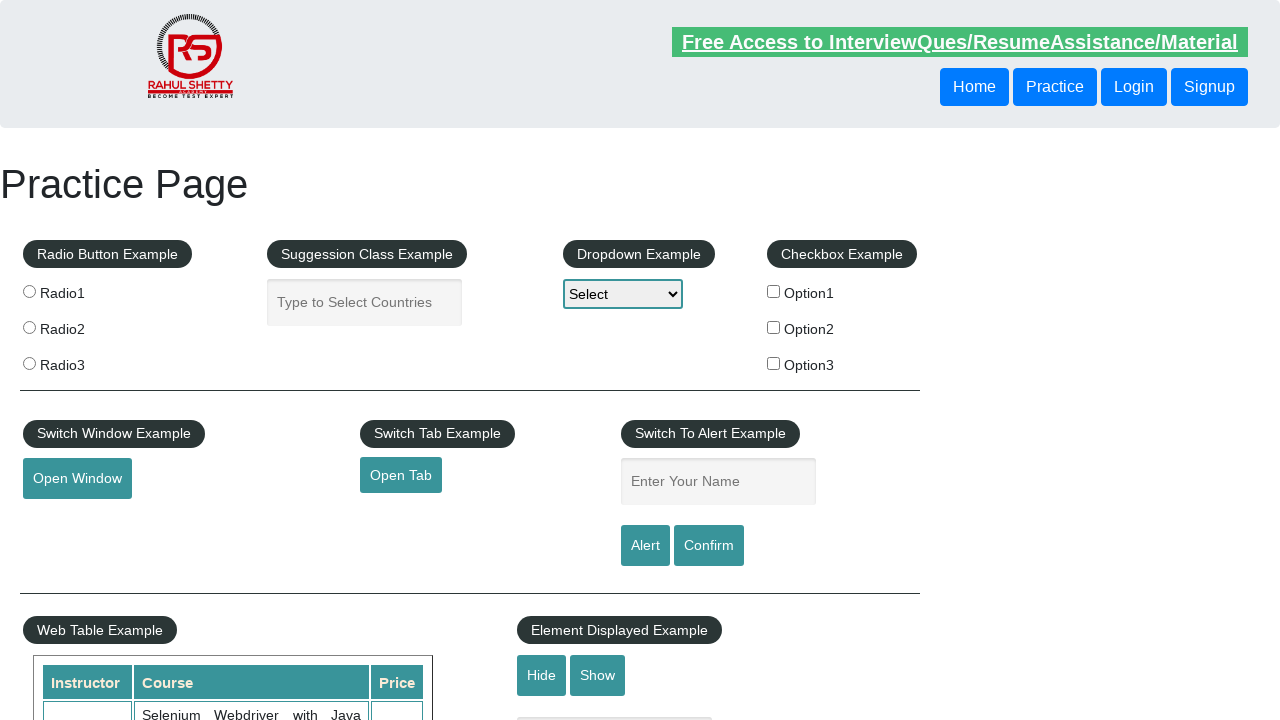

Opened link 1 in new tab with Ctrl+Click (href: http://www.restapitutorial.com/) at (68, 520) on #gf-BIG >> xpath=//table/tbody/tr/td[1]/ul >> a >> nth=1
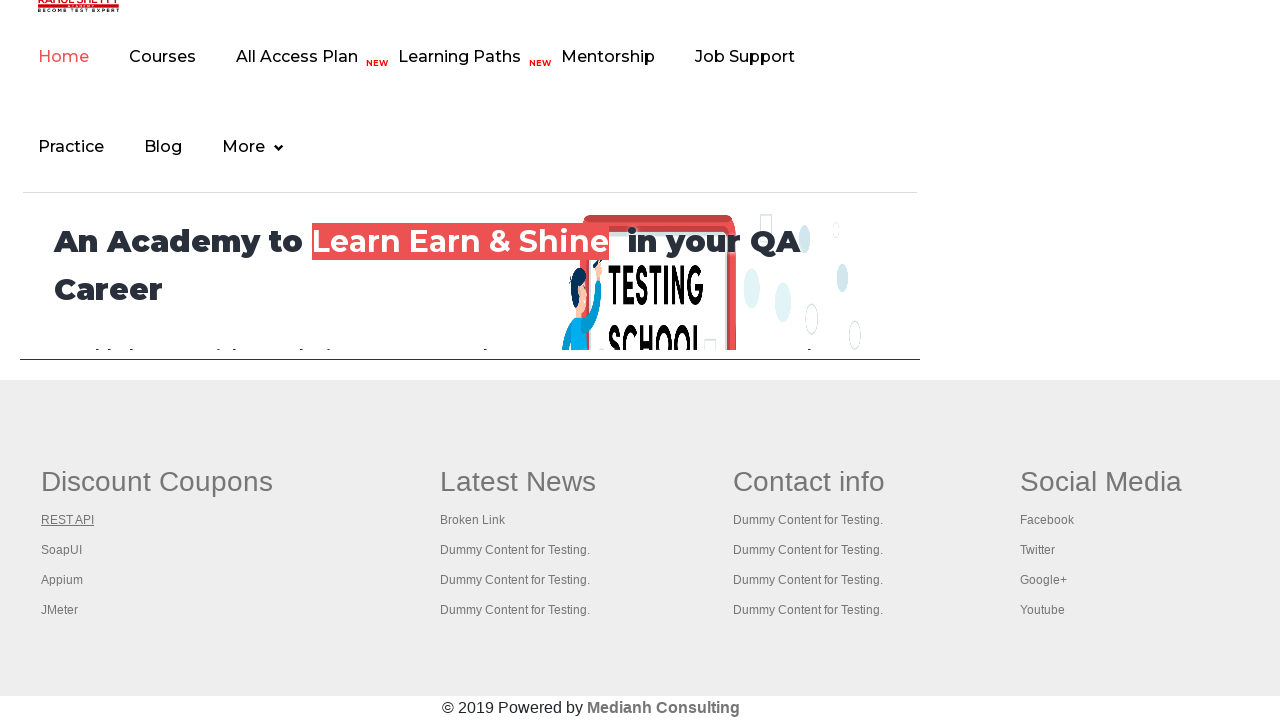

Waited 2 seconds for new tab to initialize
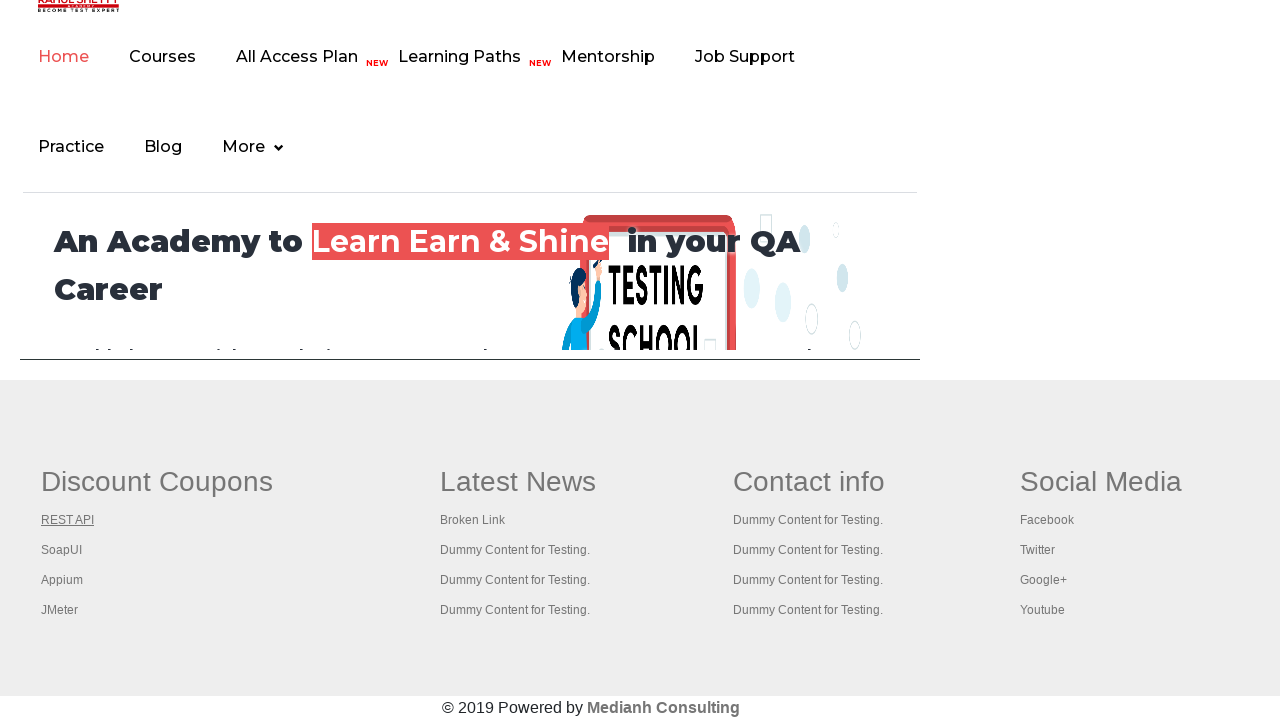

Opened link 2 in new tab with Ctrl+Click (href: https://www.soapui.org/) at (62, 550) on #gf-BIG >> xpath=//table/tbody/tr/td[1]/ul >> a >> nth=2
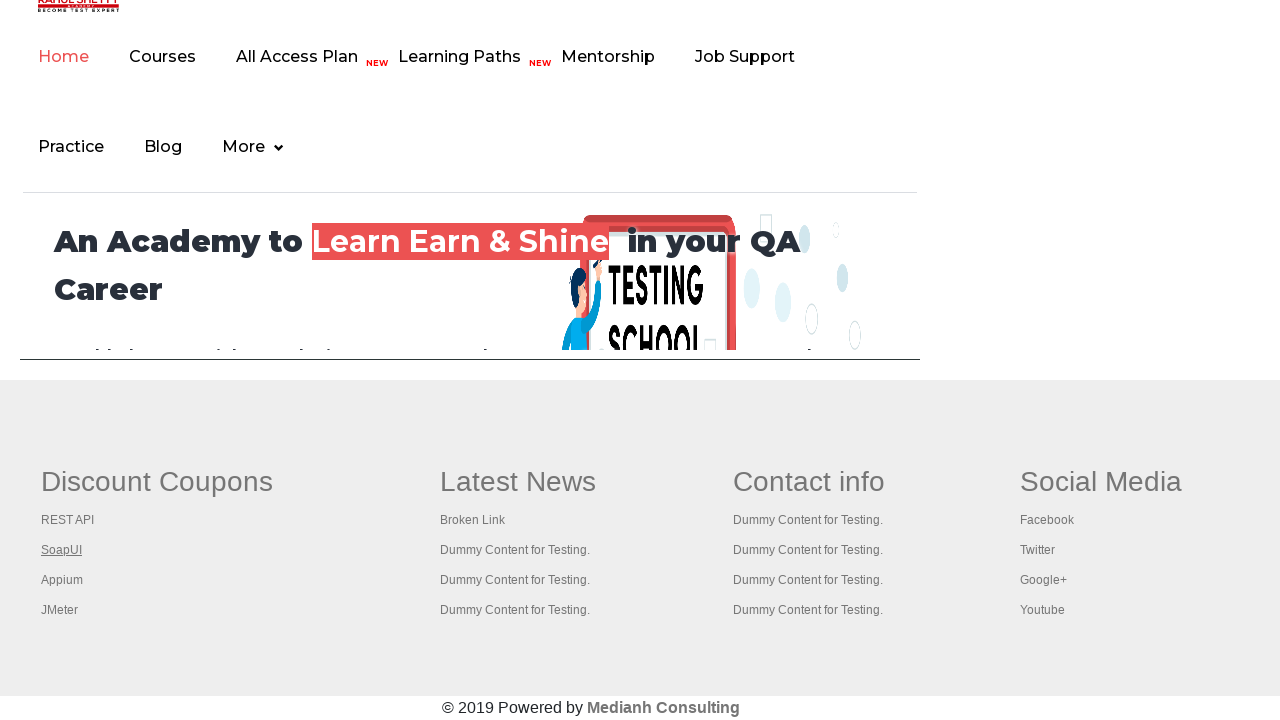

Waited 2 seconds for new tab to initialize
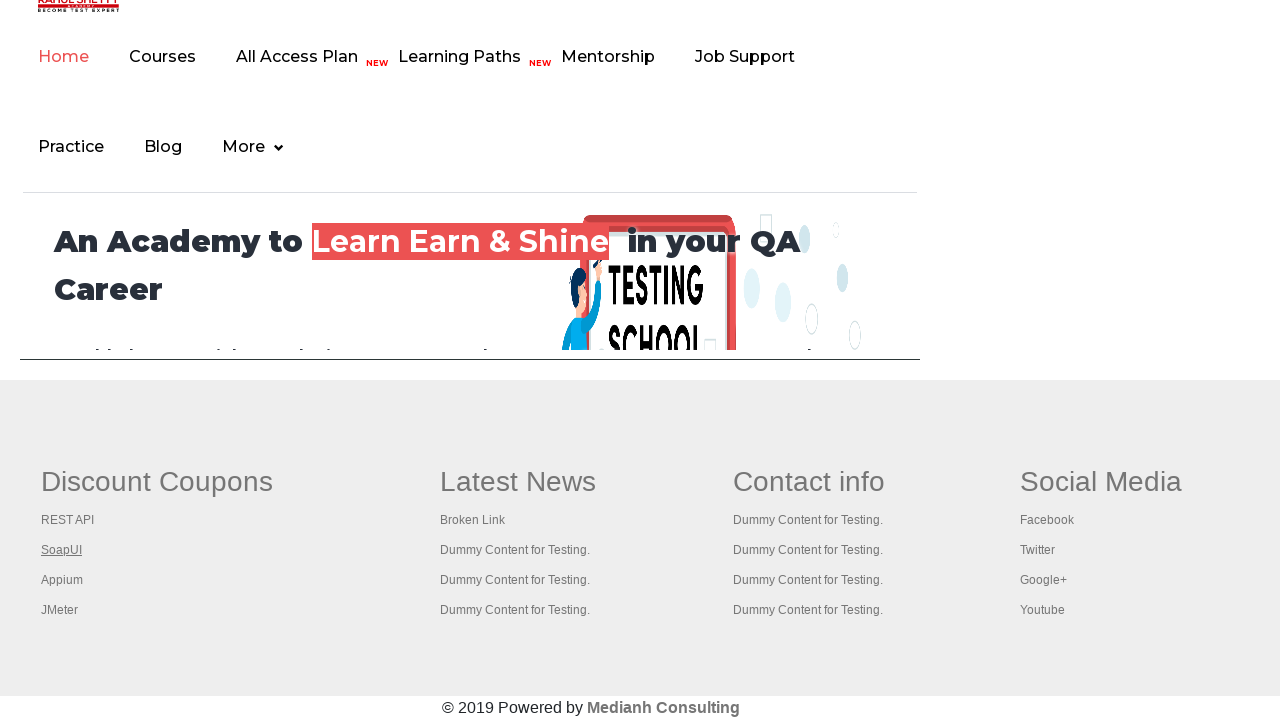

Opened link 3 in new tab with Ctrl+Click (href: https://courses.rahulshettyacademy.com/p/appium-tutorial) at (62, 580) on #gf-BIG >> xpath=//table/tbody/tr/td[1]/ul >> a >> nth=3
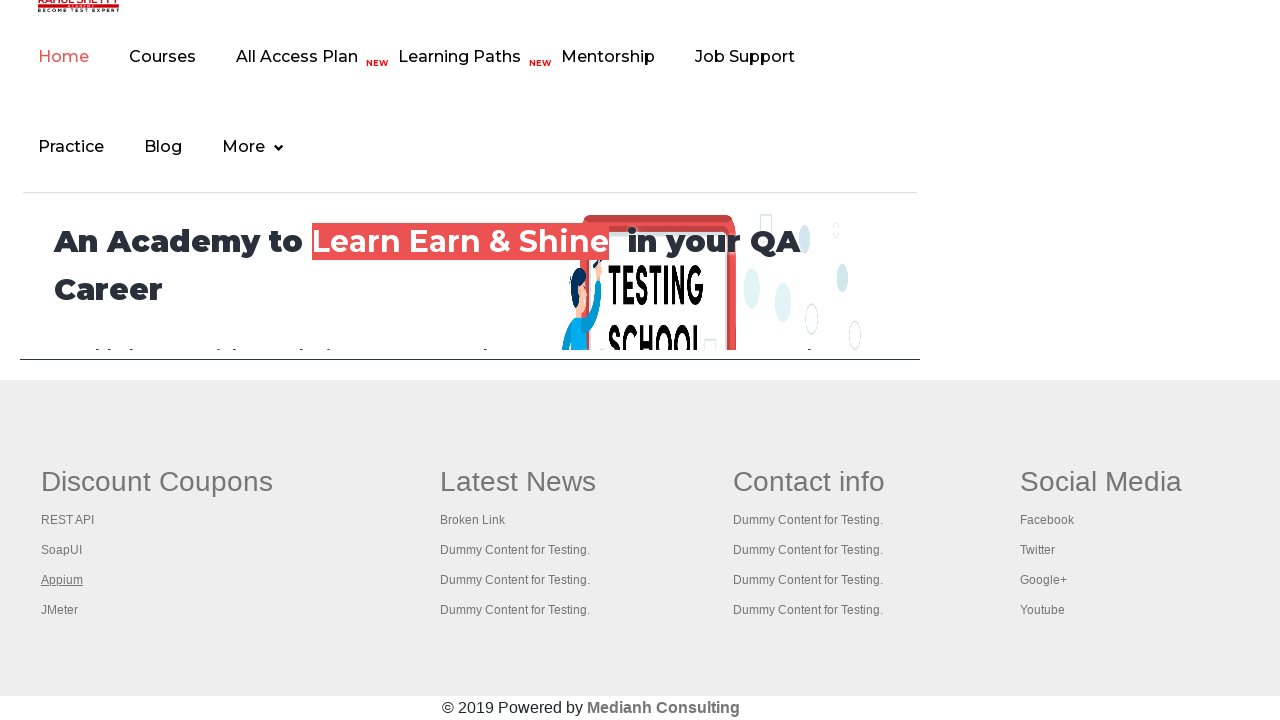

Waited 2 seconds for new tab to initialize
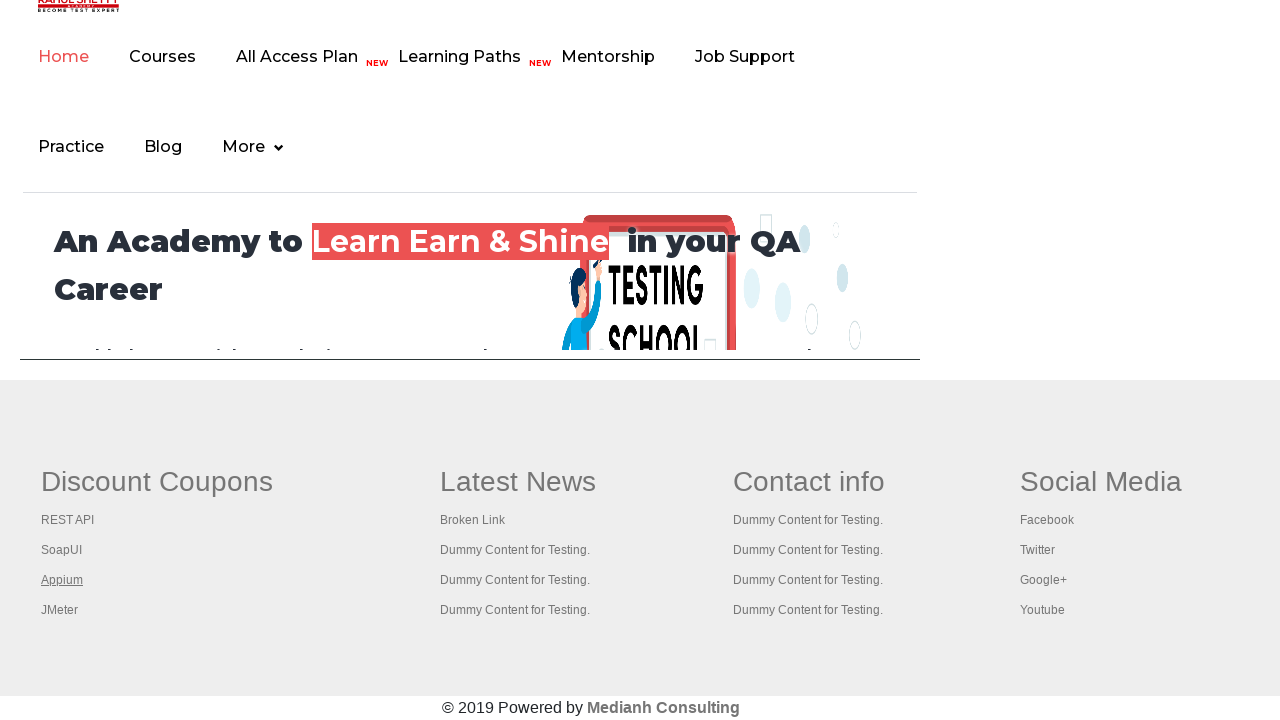

Opened link 4 in new tab with Ctrl+Click (href: https://jmeter.apache.org/) at (60, 610) on #gf-BIG >> xpath=//table/tbody/tr/td[1]/ul >> a >> nth=4
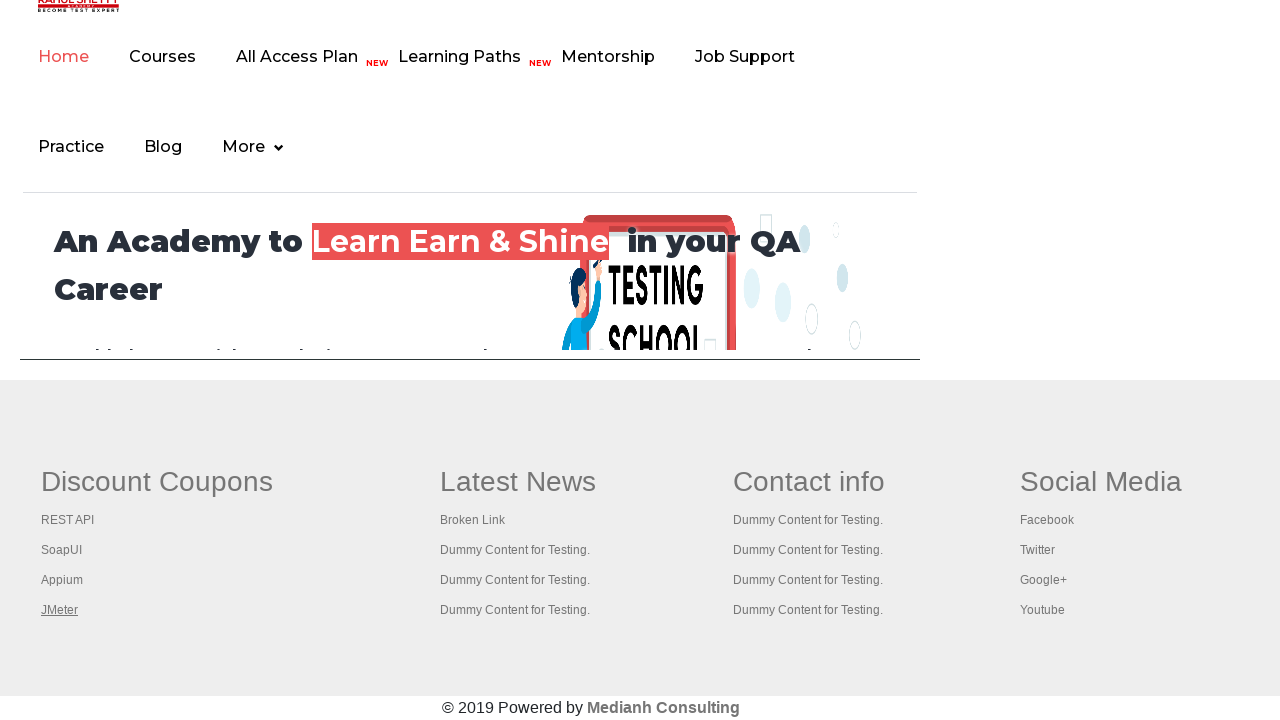

Waited 2 seconds for new tab to initialize
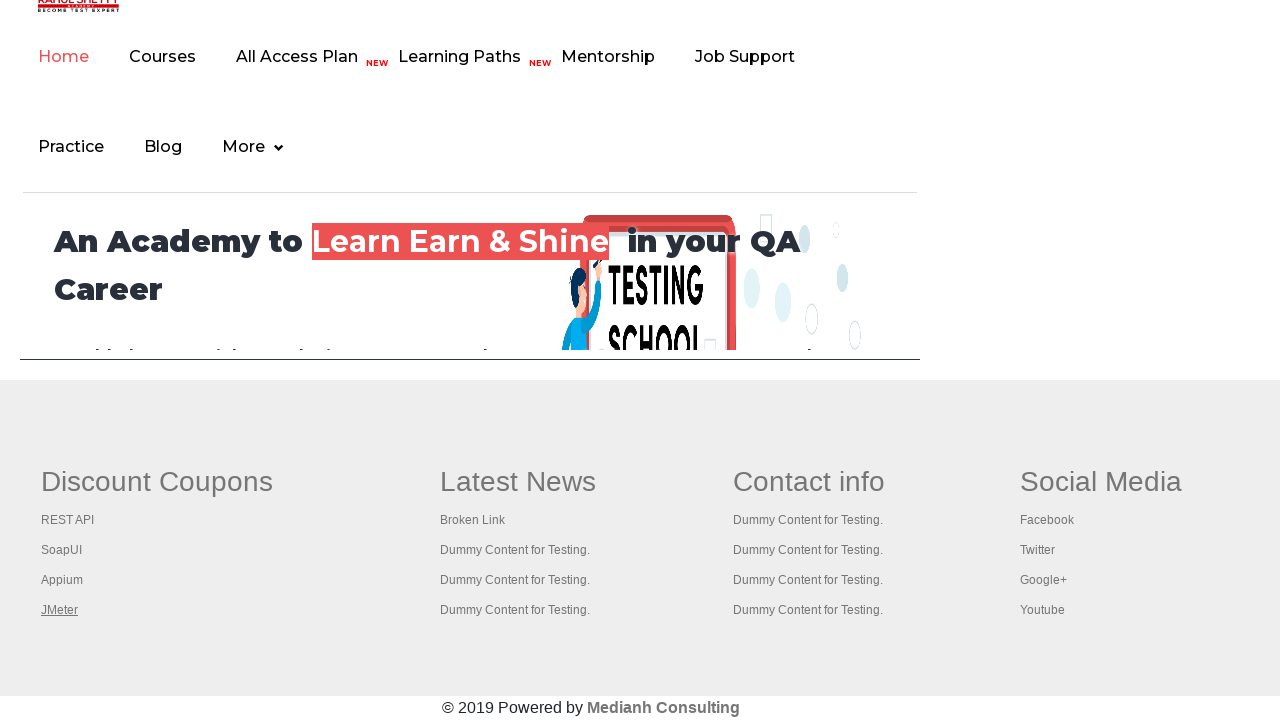

Retrieved all open tabs/pages (total: 5)
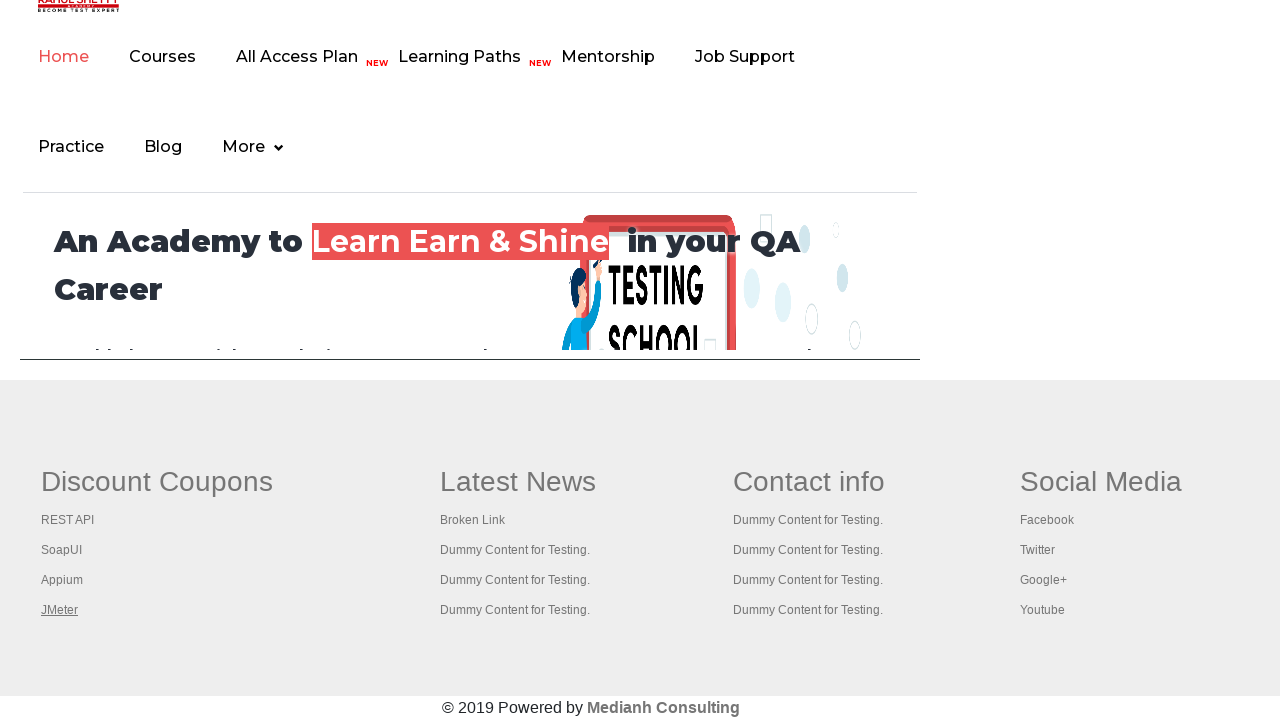

Brought tab to front for verification
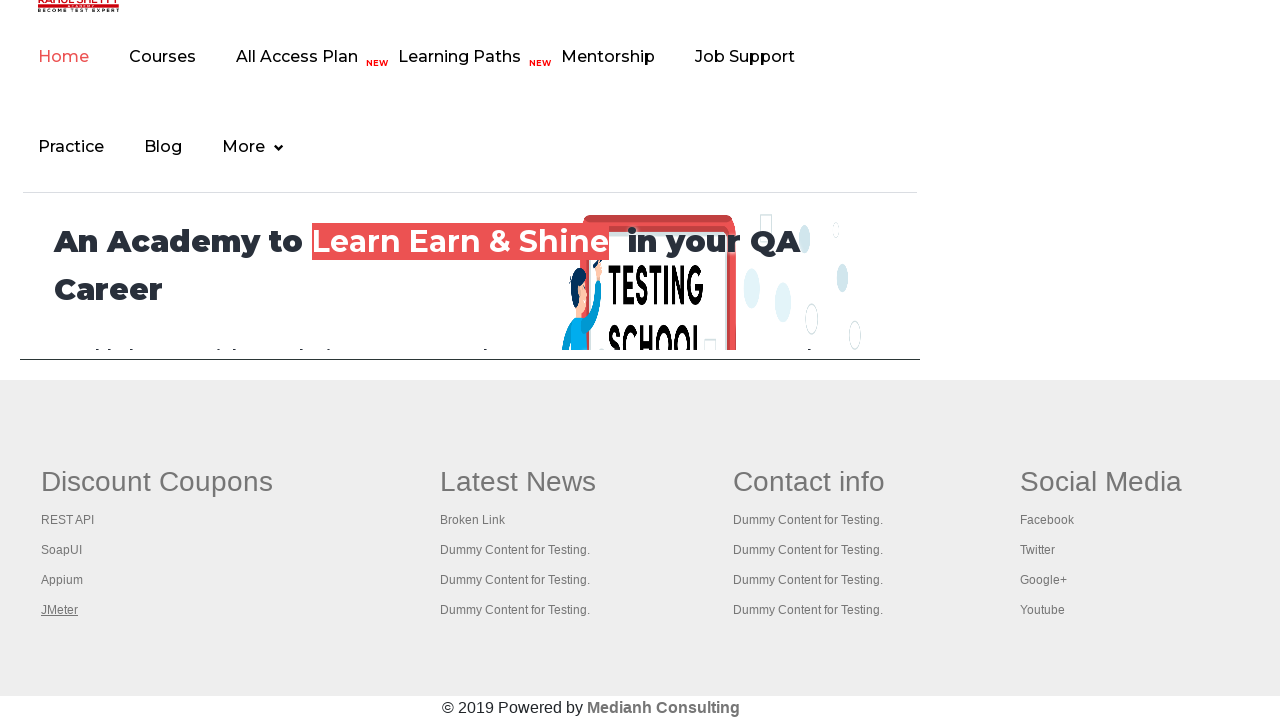

Verified tab loaded with domcontentloaded state
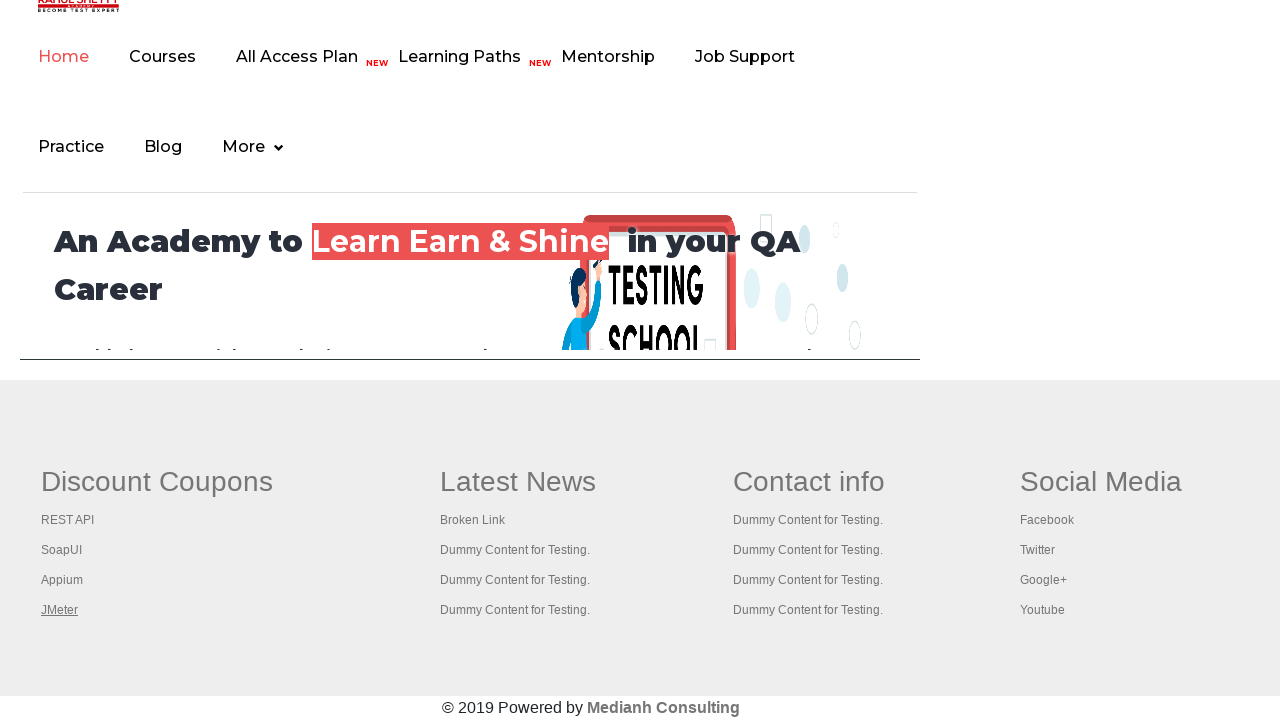

Brought tab to front for verification
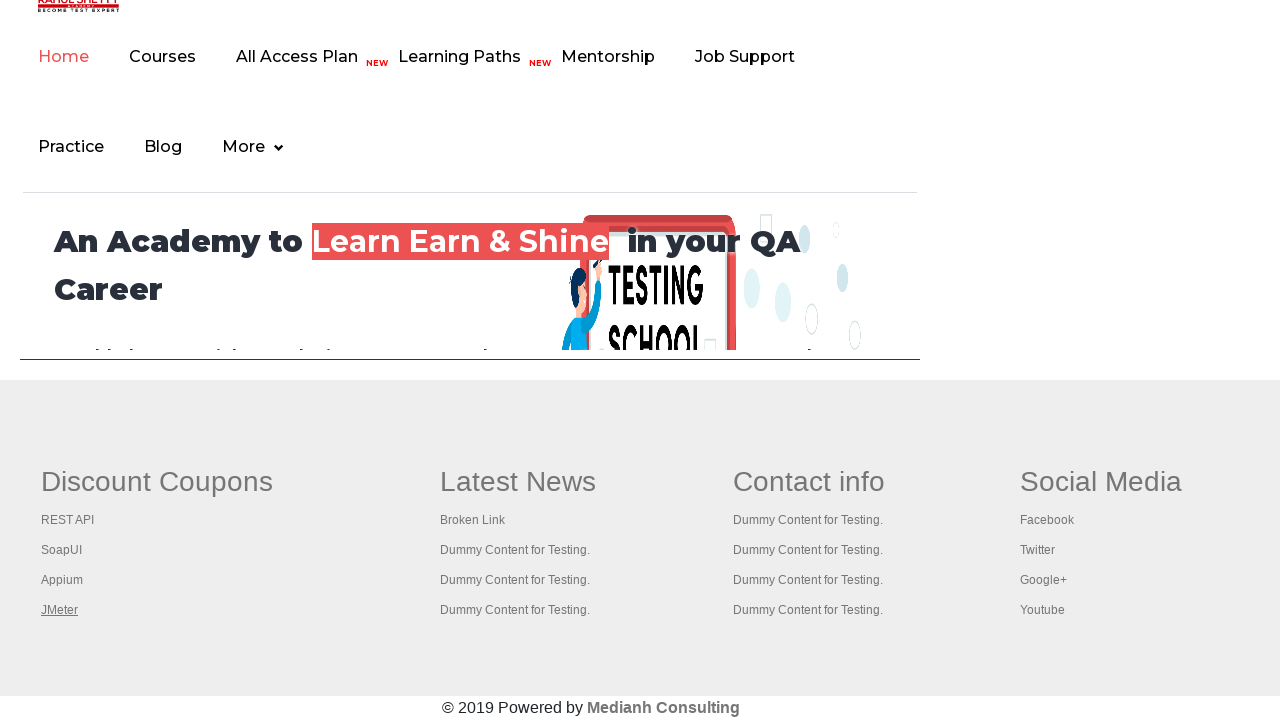

Verified tab loaded with domcontentloaded state
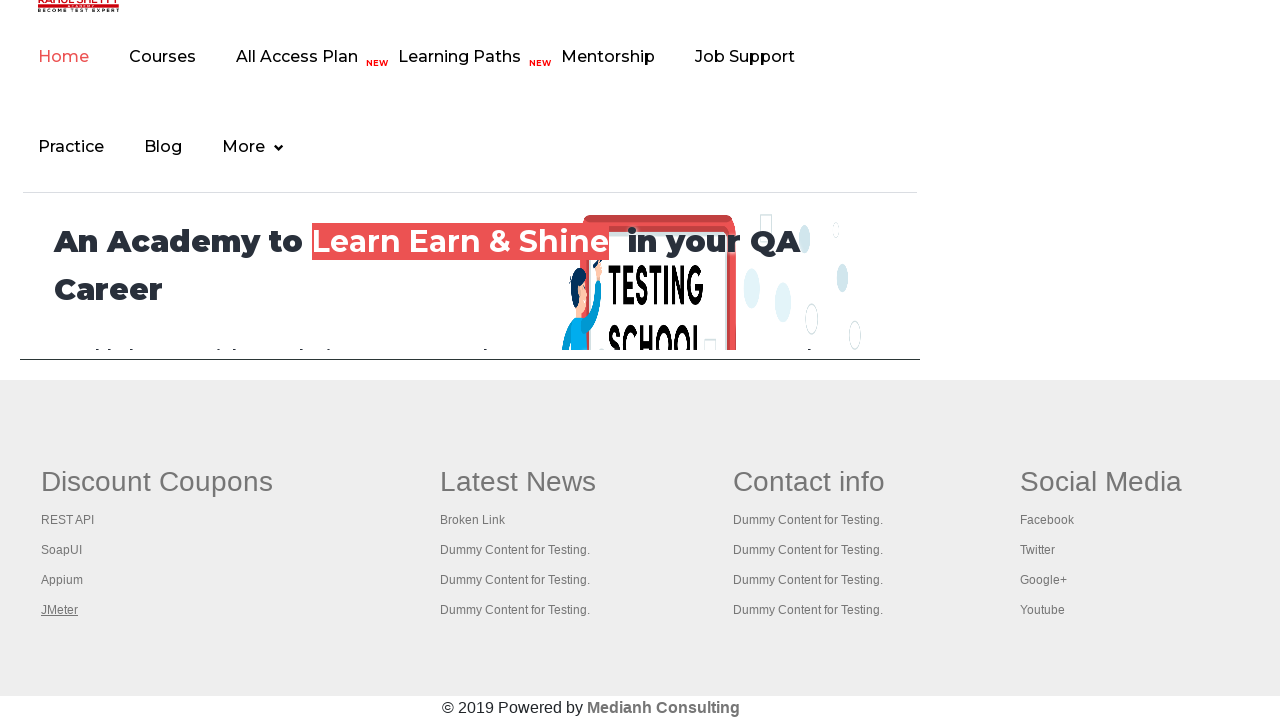

Brought tab to front for verification
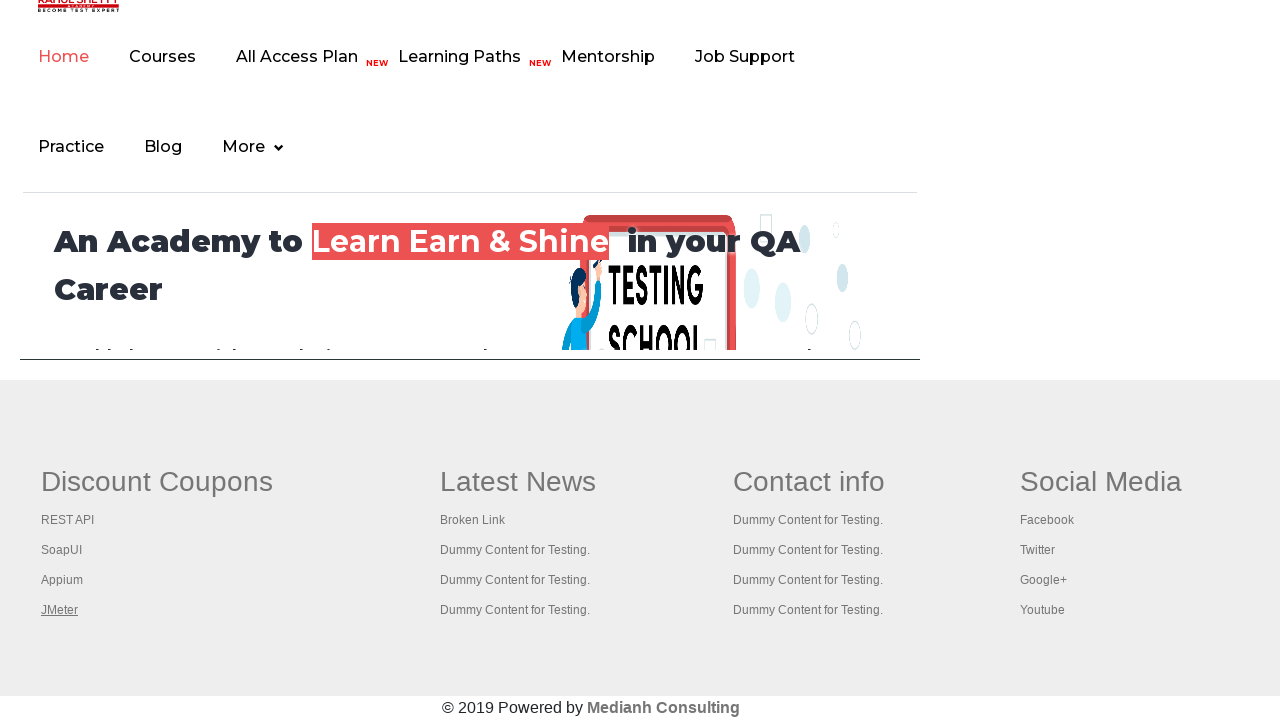

Verified tab loaded with domcontentloaded state
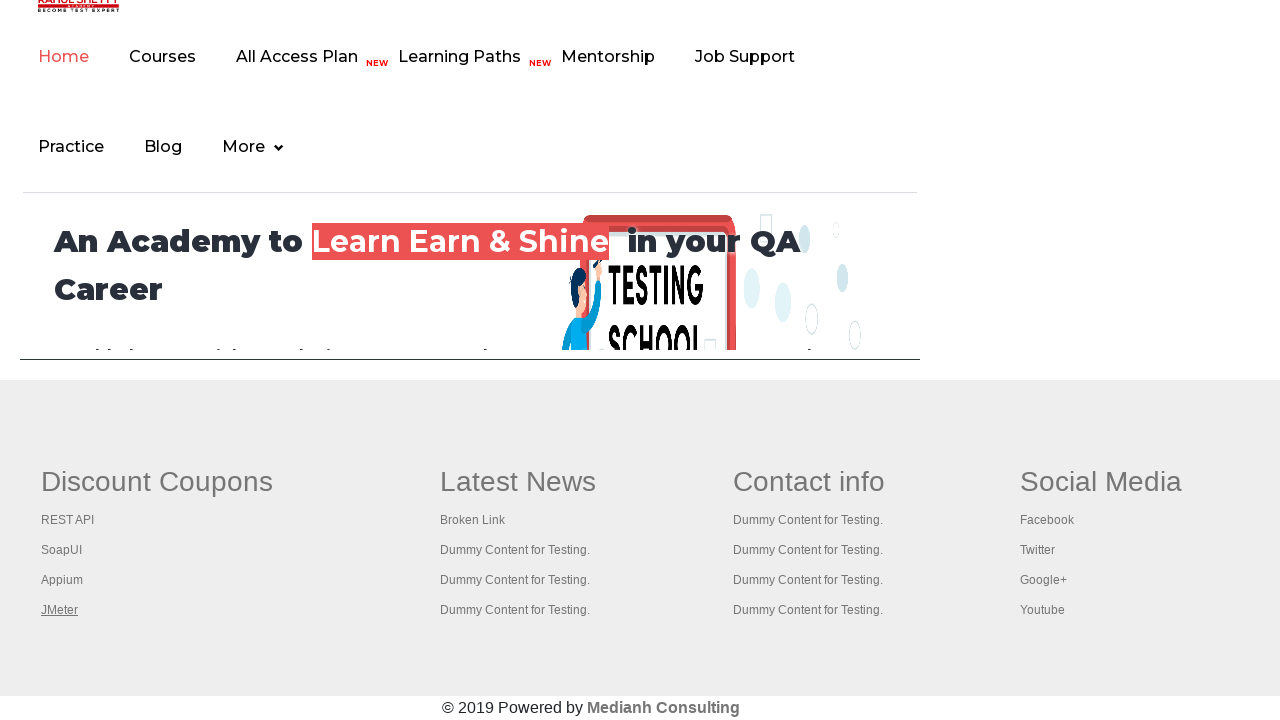

Brought tab to front for verification
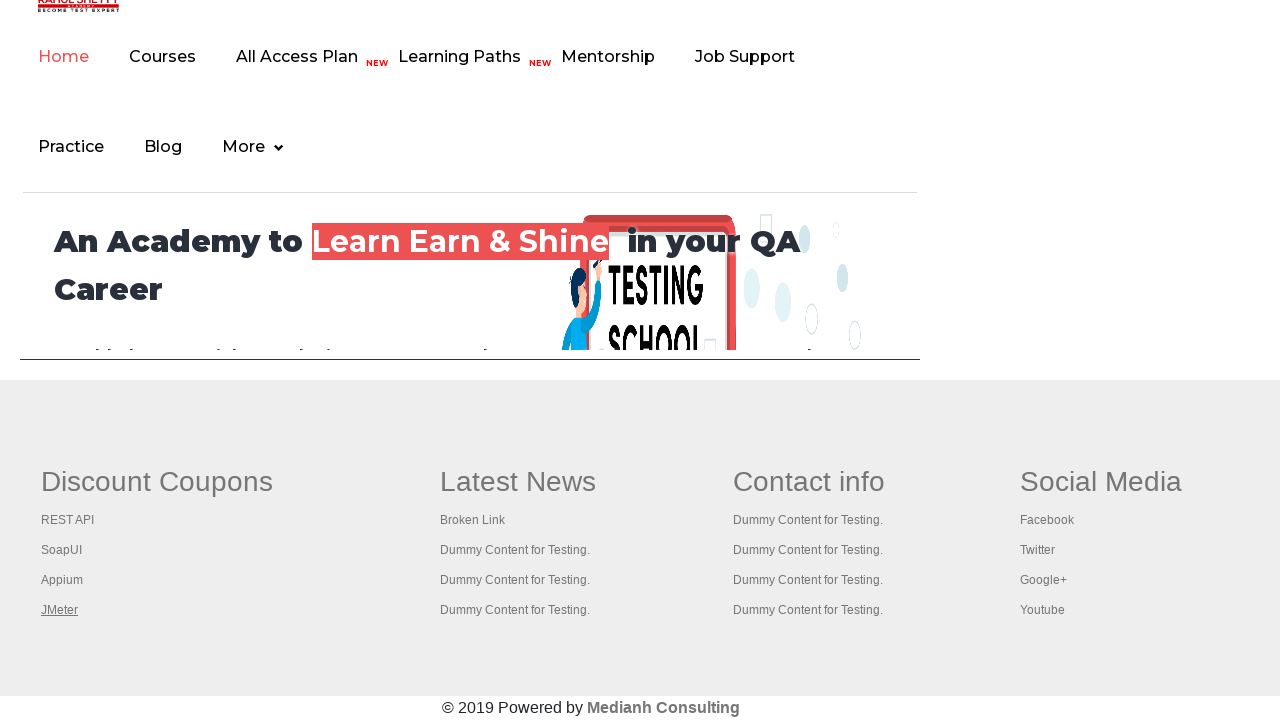

Verified tab loaded with domcontentloaded state
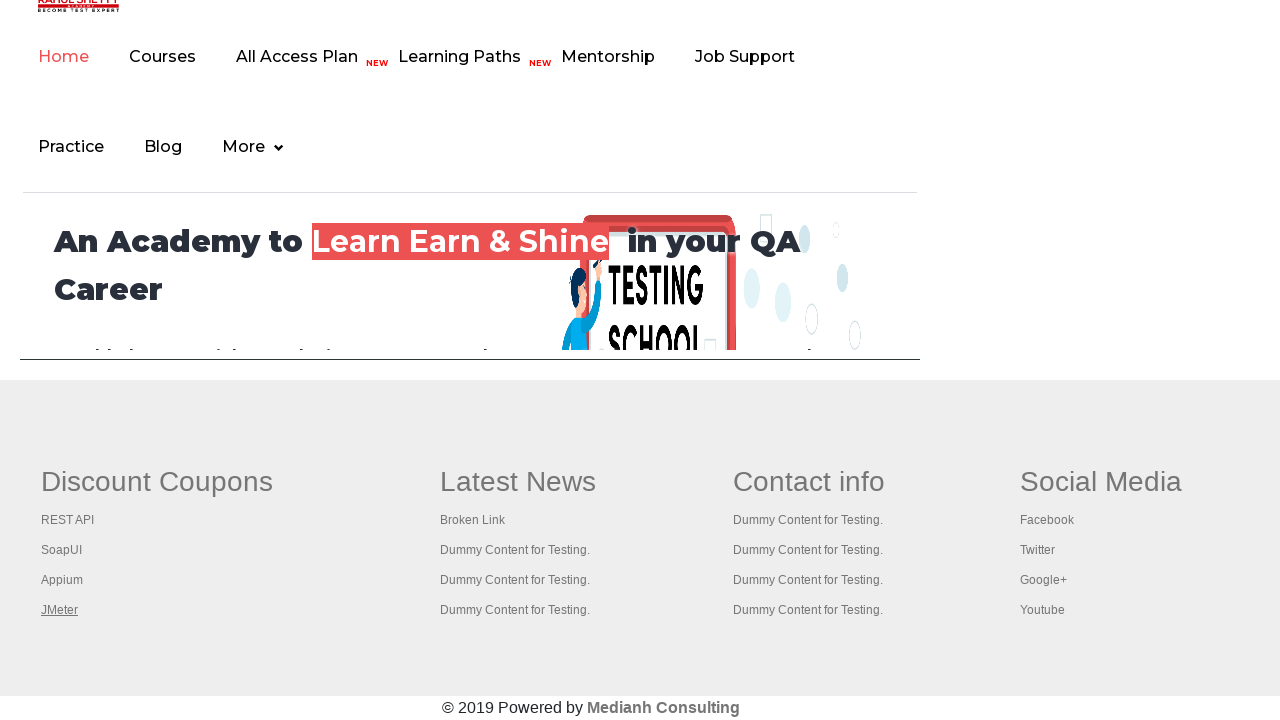

Brought tab to front for verification
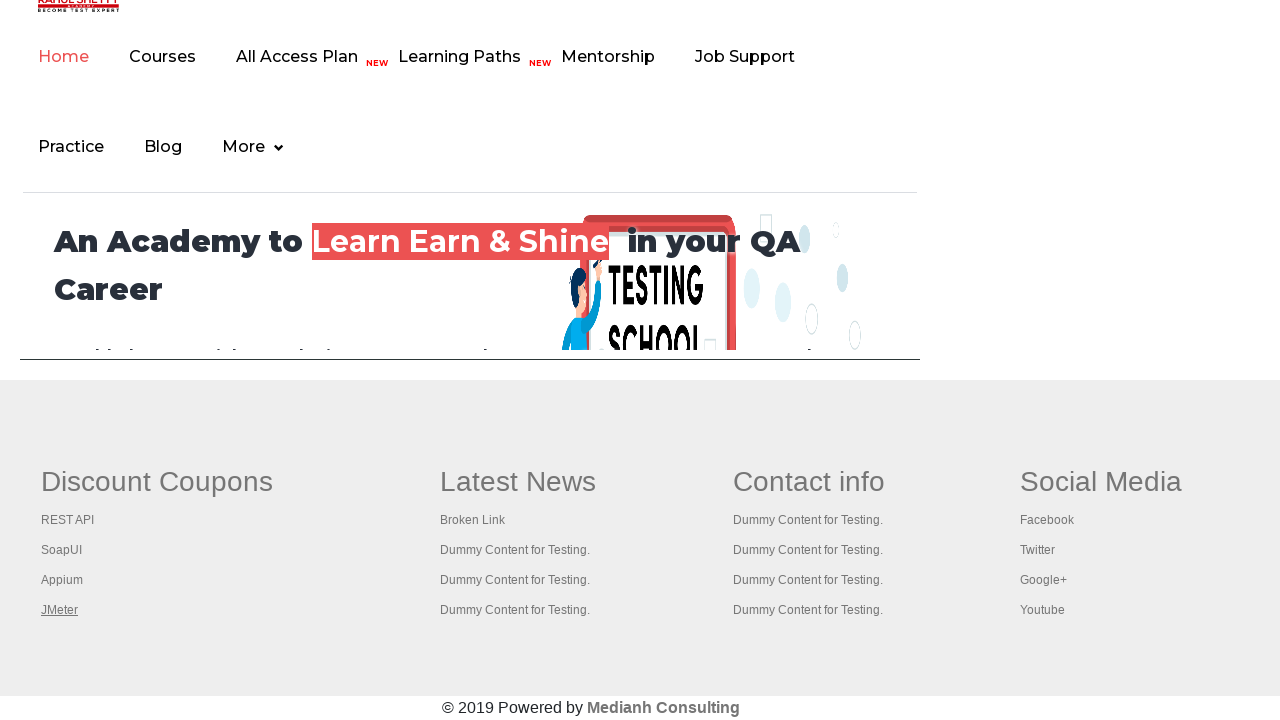

Verified tab loaded with domcontentloaded state
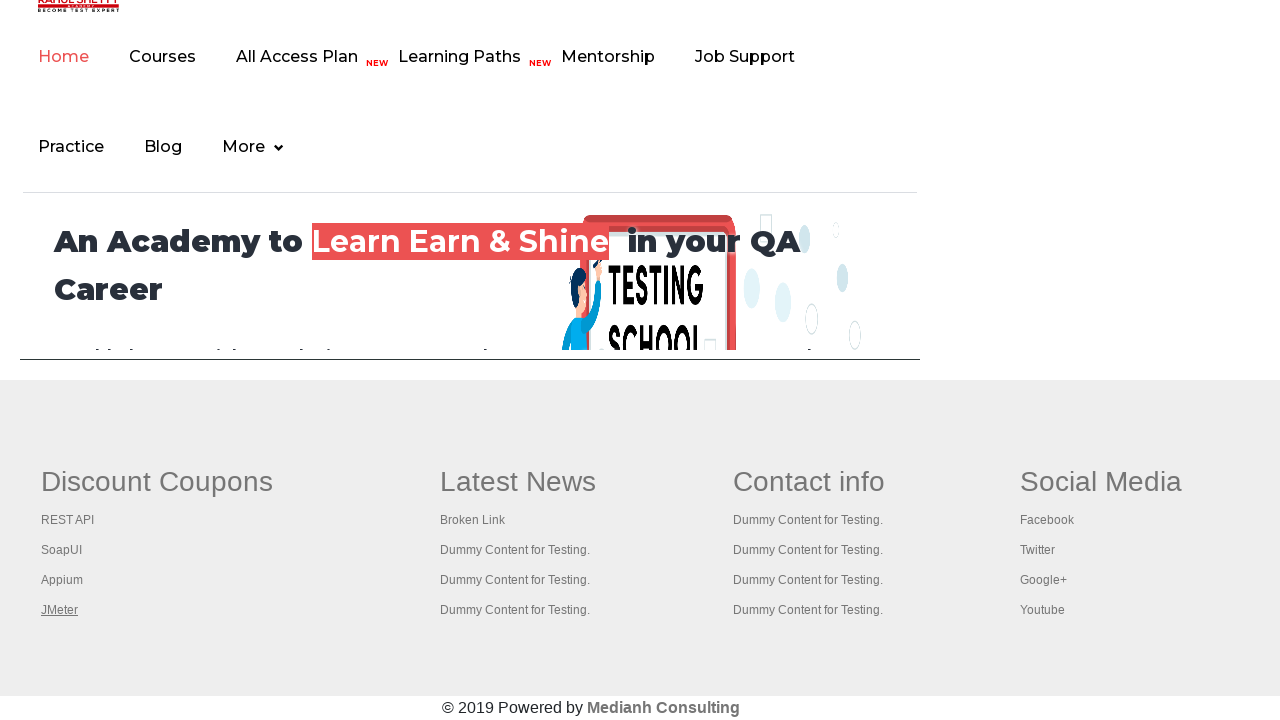

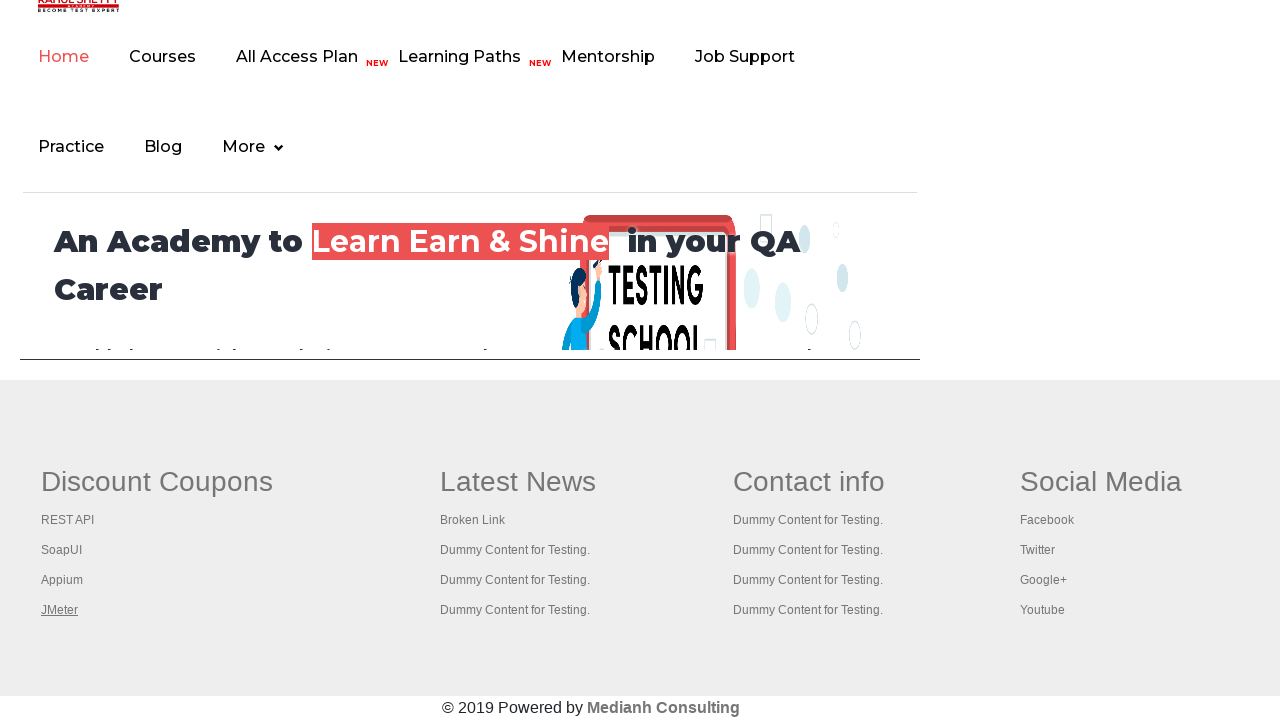